Tests jQuery UI selectable functionality by clicking and dragging from Item 1 to Item 5 to select multiple items in a list

Starting URL: https://jqueryui.com/selectable/

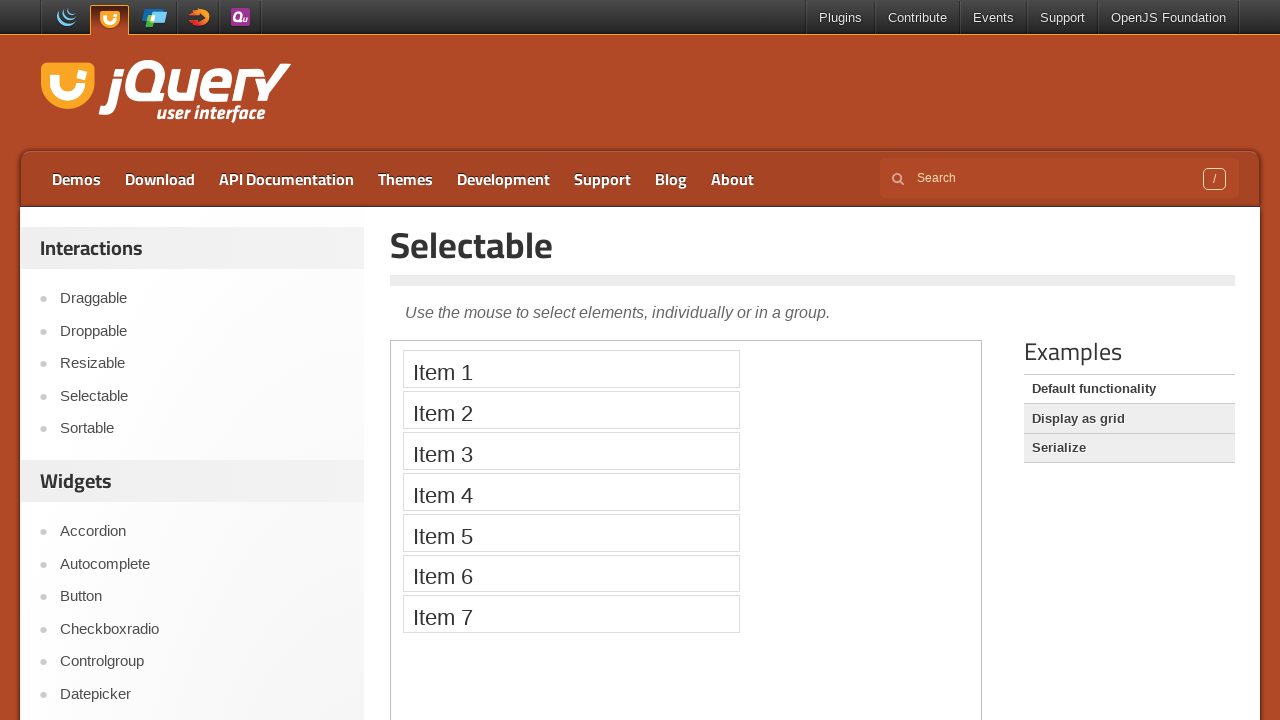

Located iframe containing the selectable demo
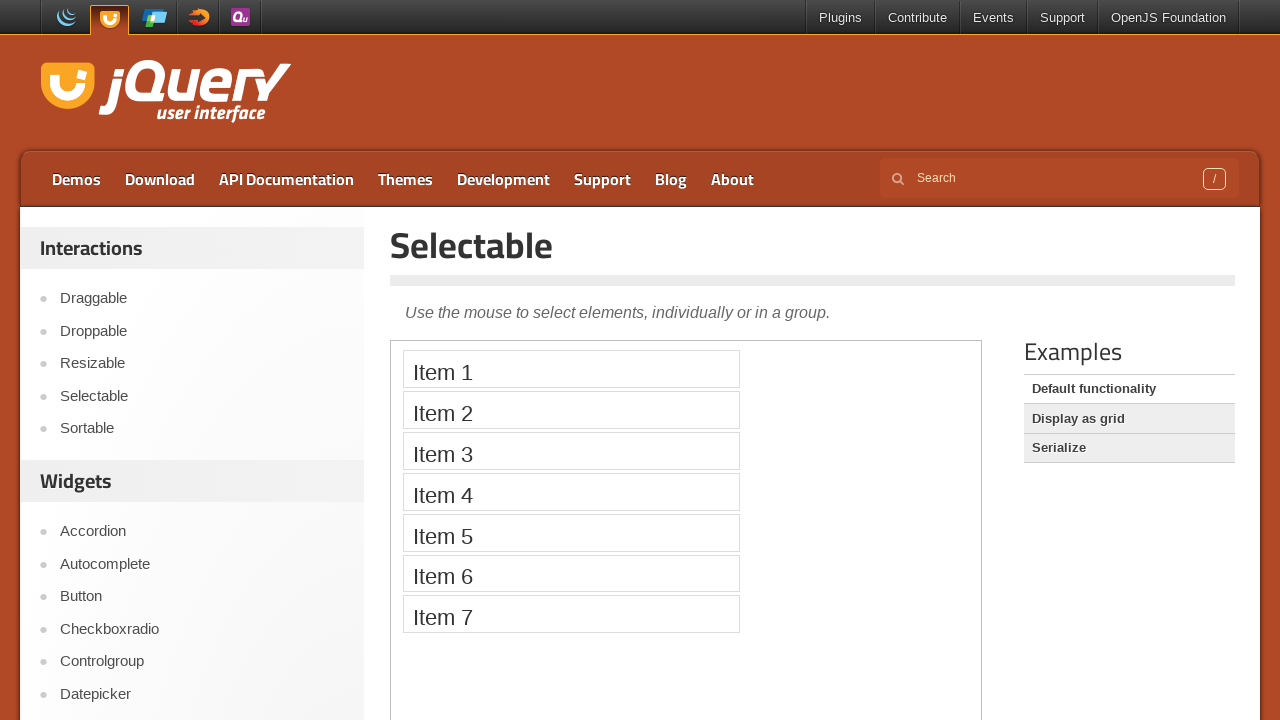

Located Item 1 element
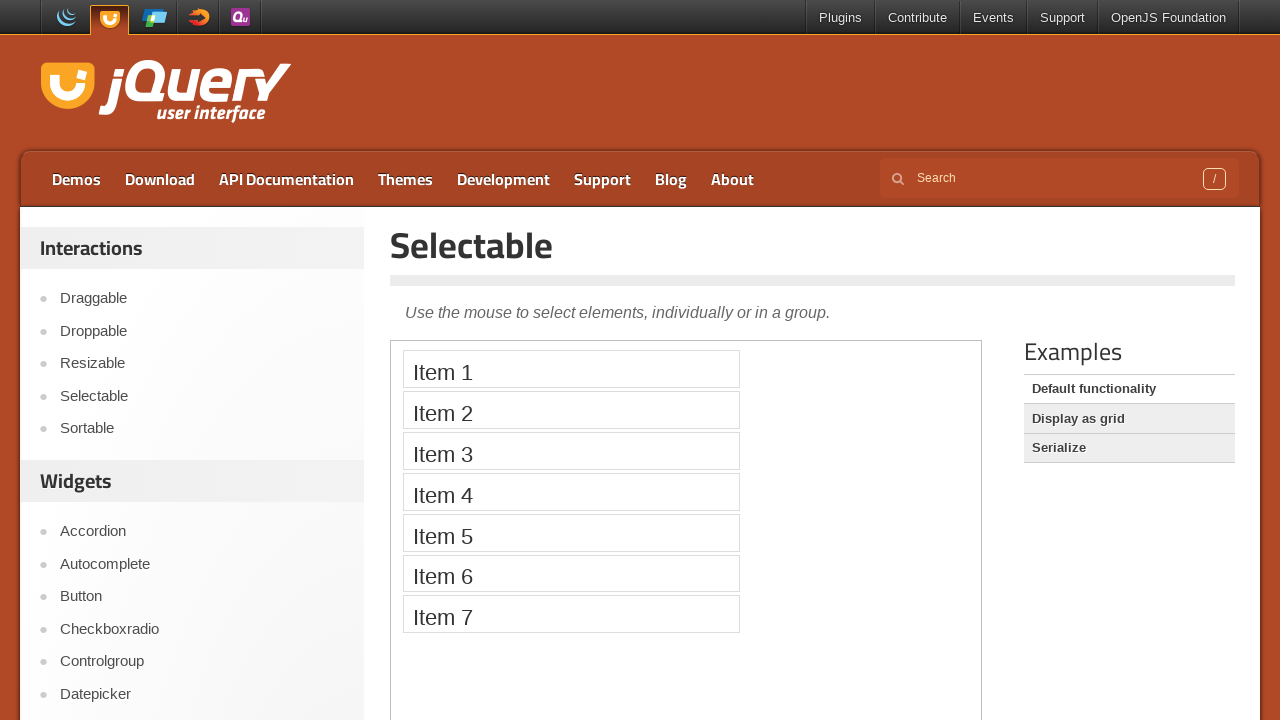

Located Item 5 element
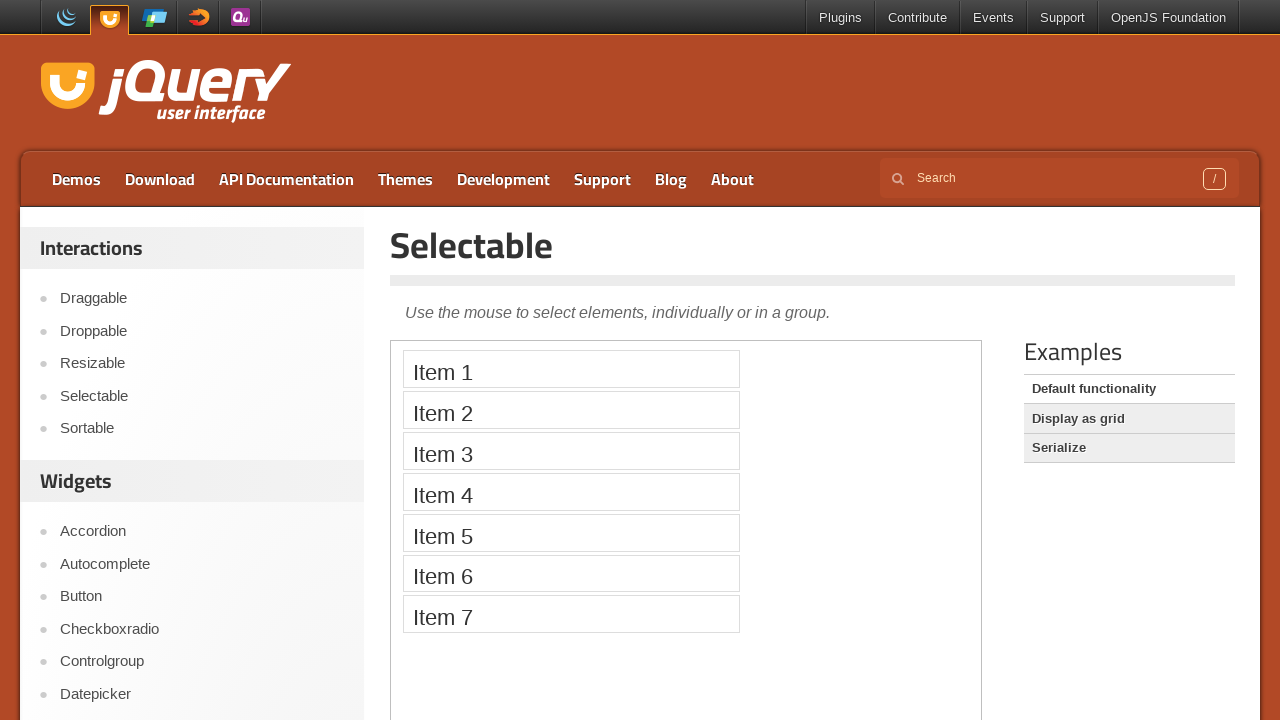

Item 1 is now visible
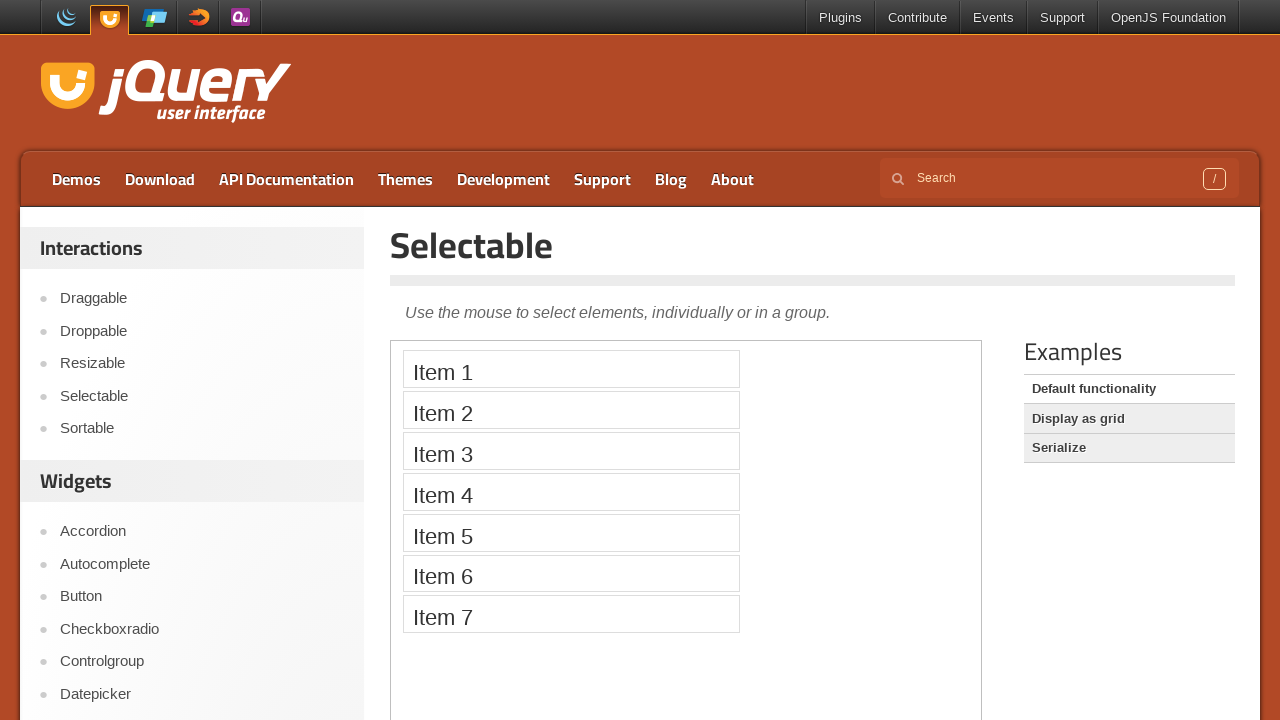

Item 5 is now visible
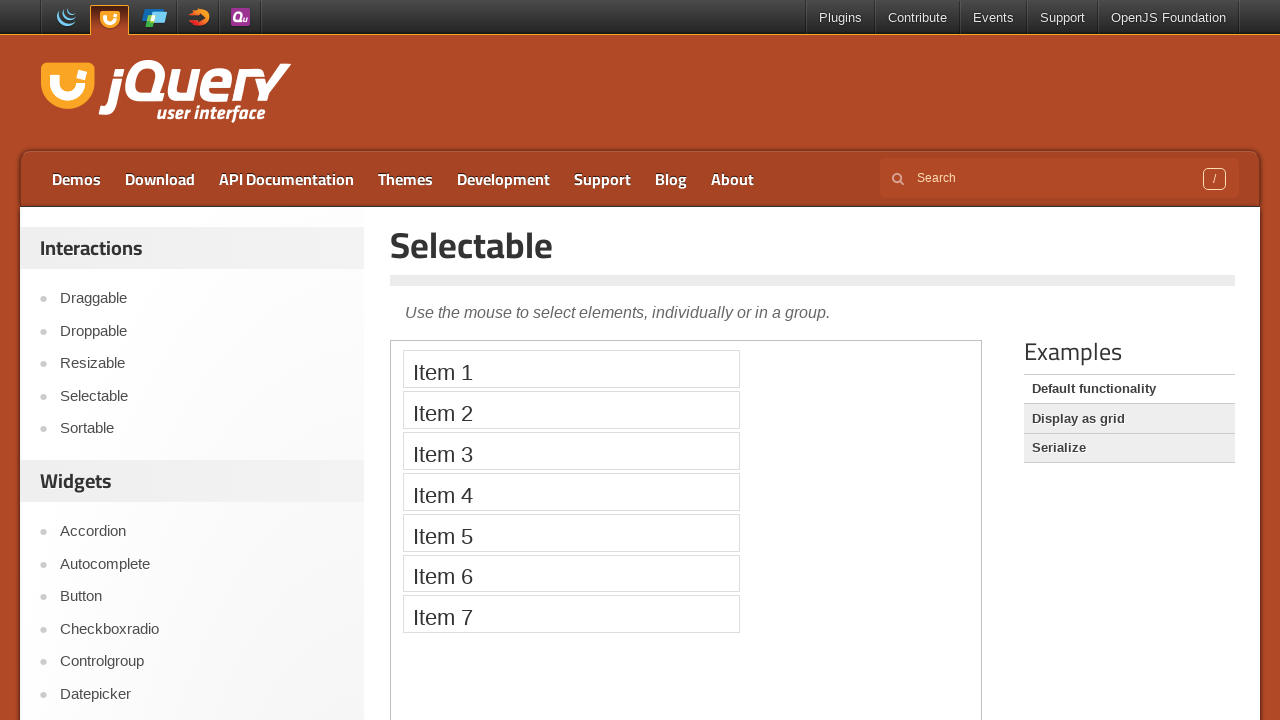

Retrieved bounding box for Item 1
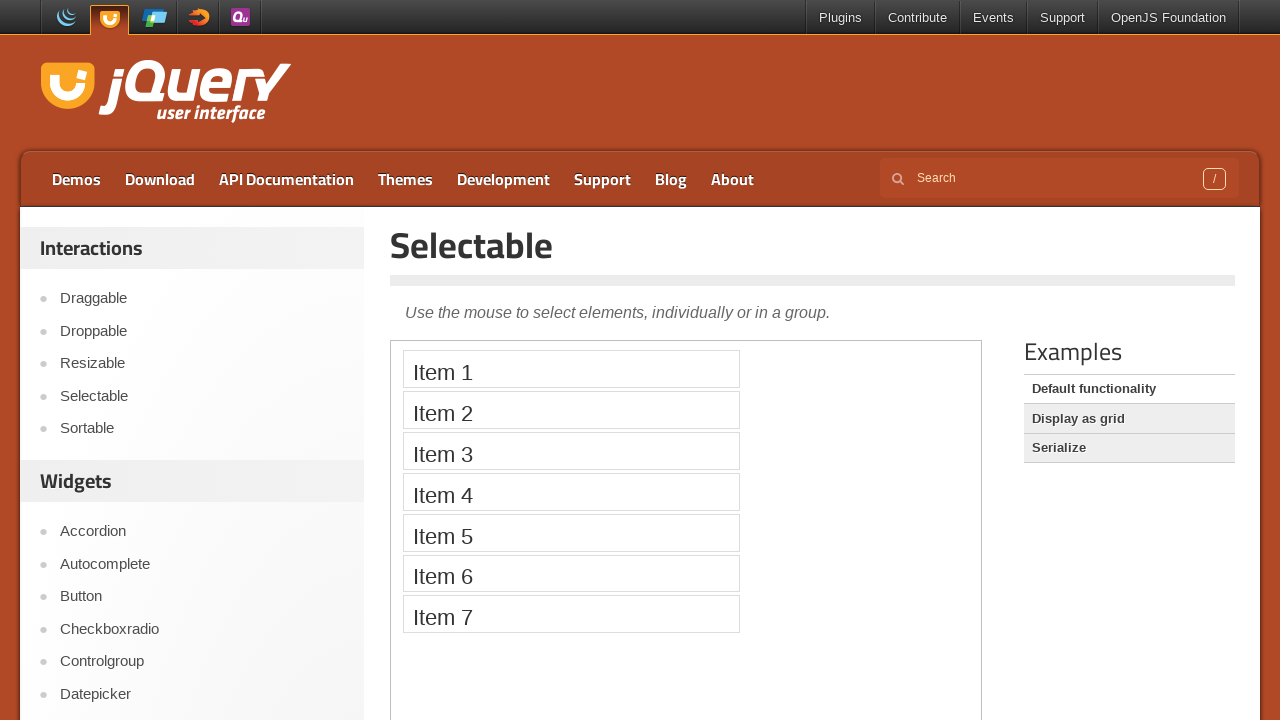

Retrieved bounding box for Item 5
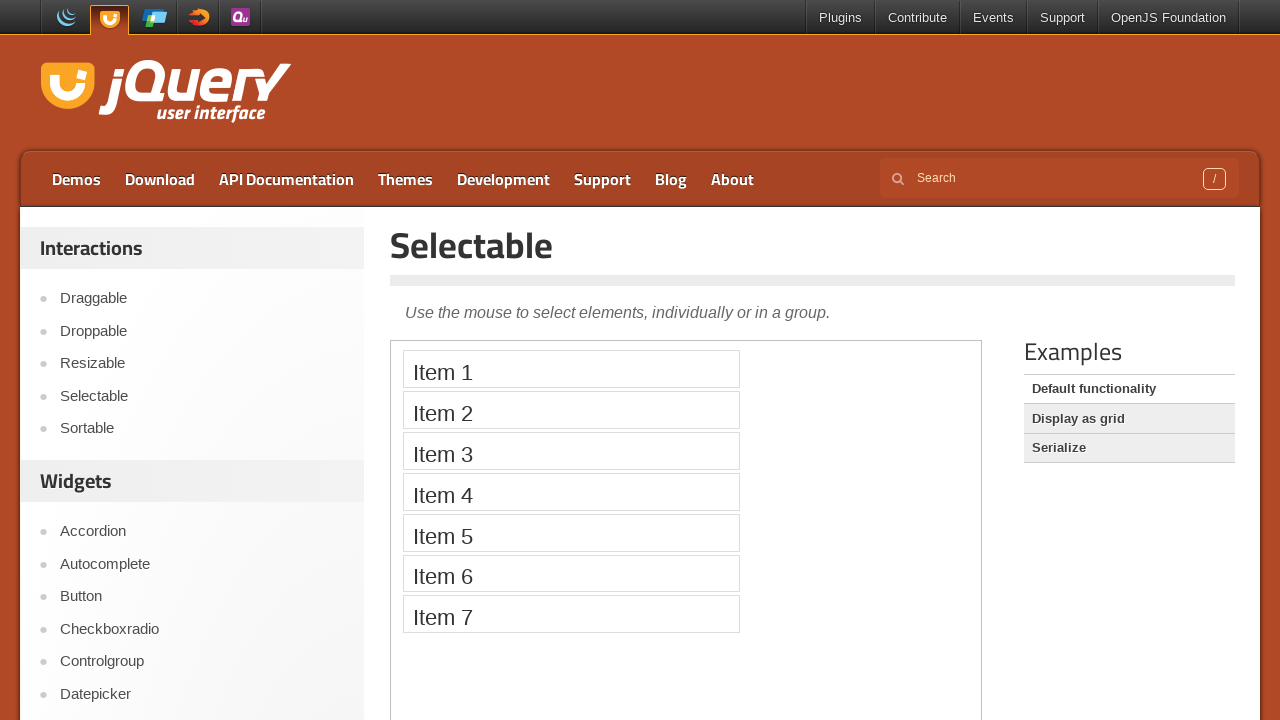

Moved mouse to center of Item 1 at (571, 369)
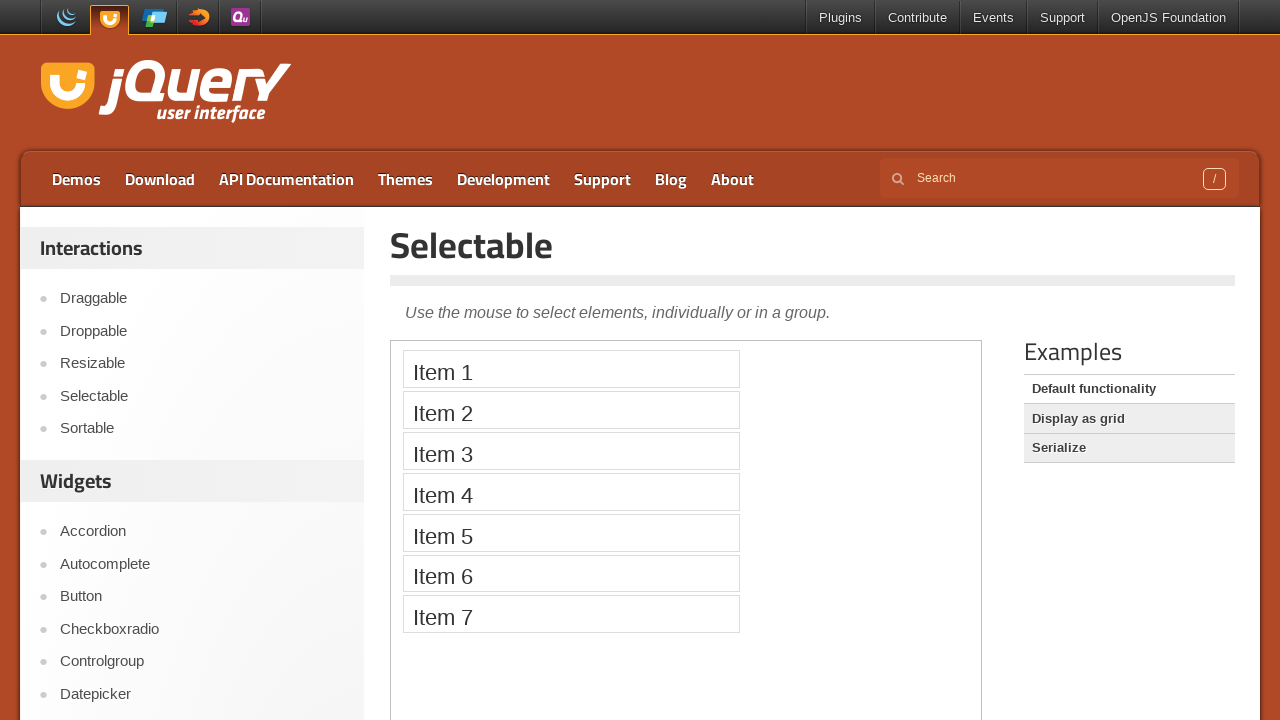

Pressed mouse button down at Item 1 at (571, 369)
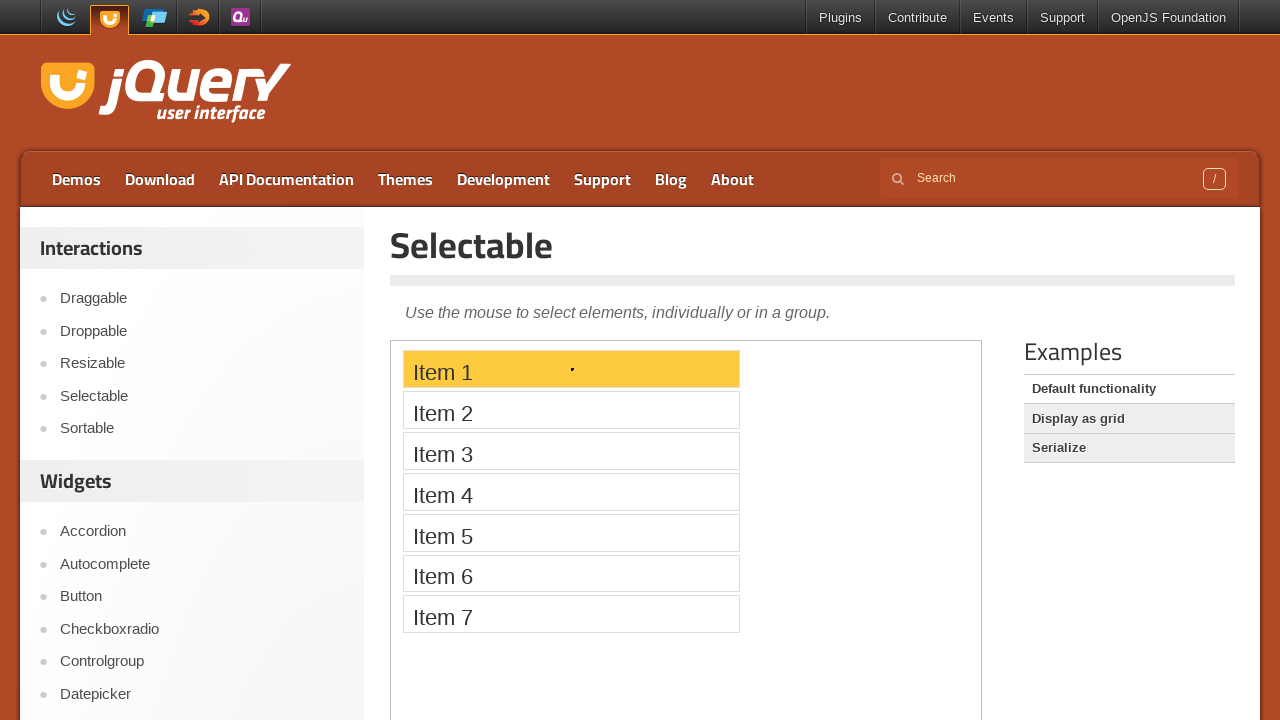

Dragged mouse to center of Item 5 at (571, 532)
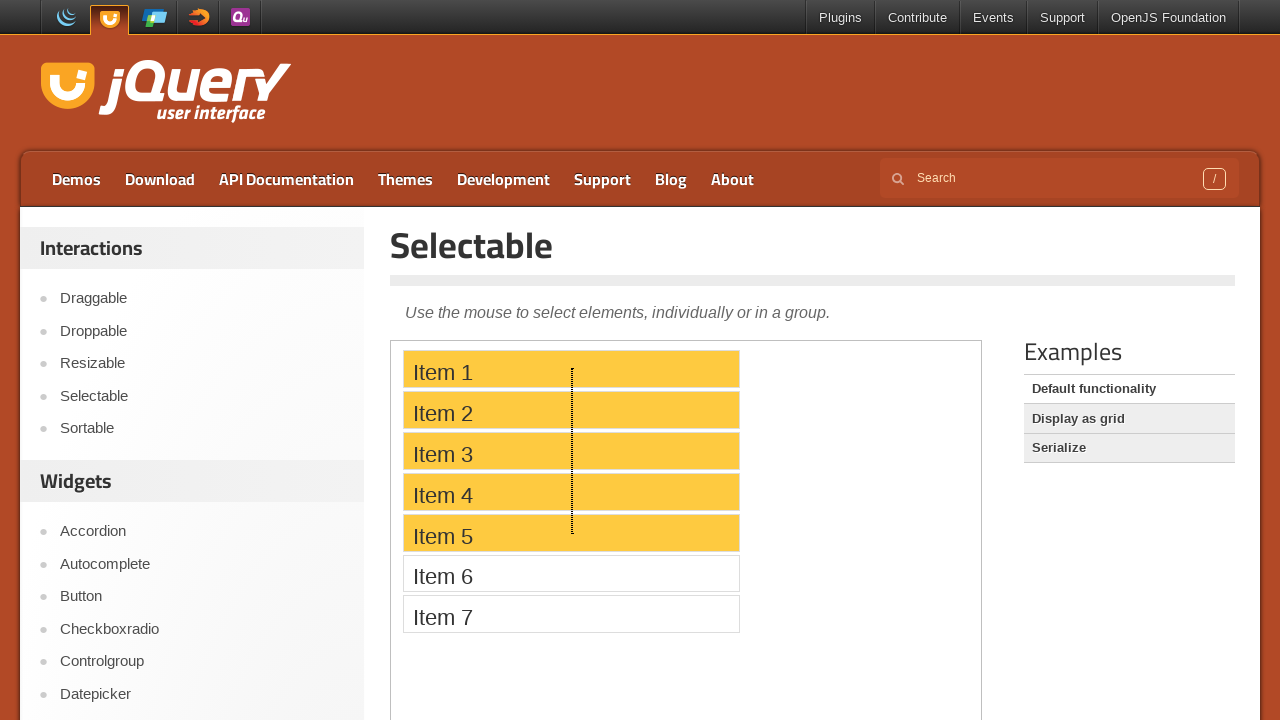

Released mouse button to complete selection drag from Item 1 to Item 5 at (571, 532)
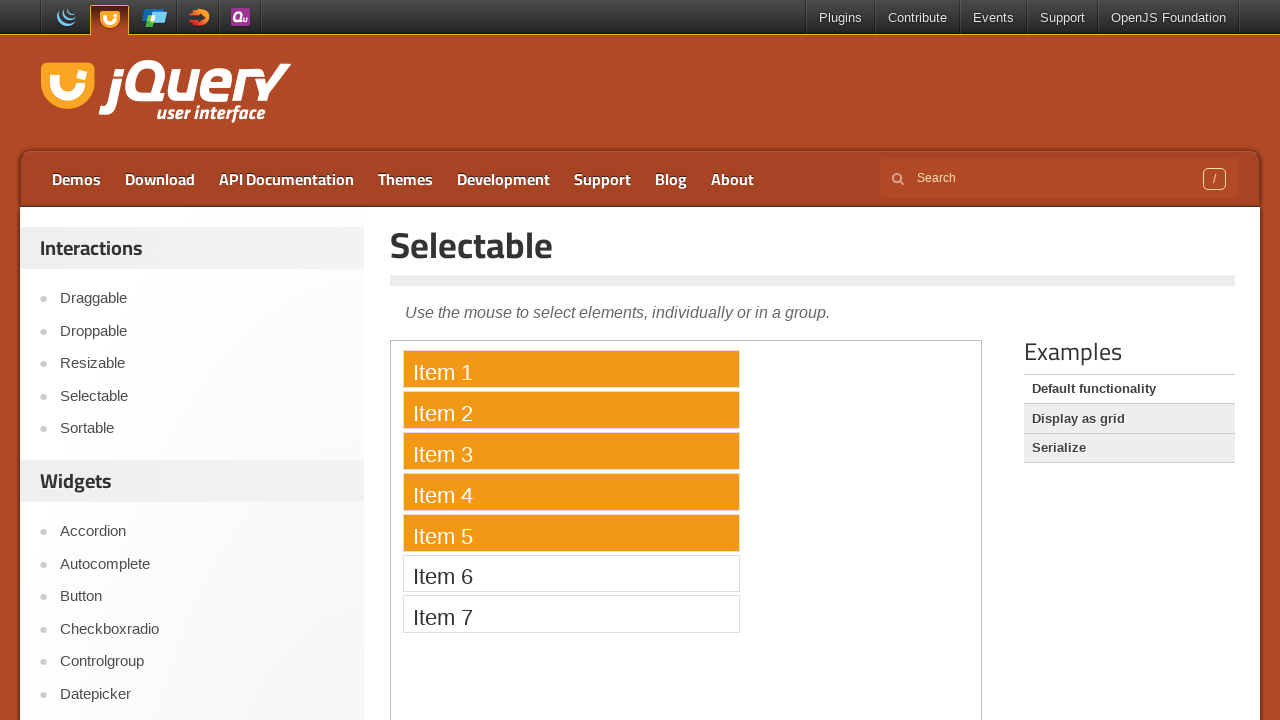

Waited for selection to complete
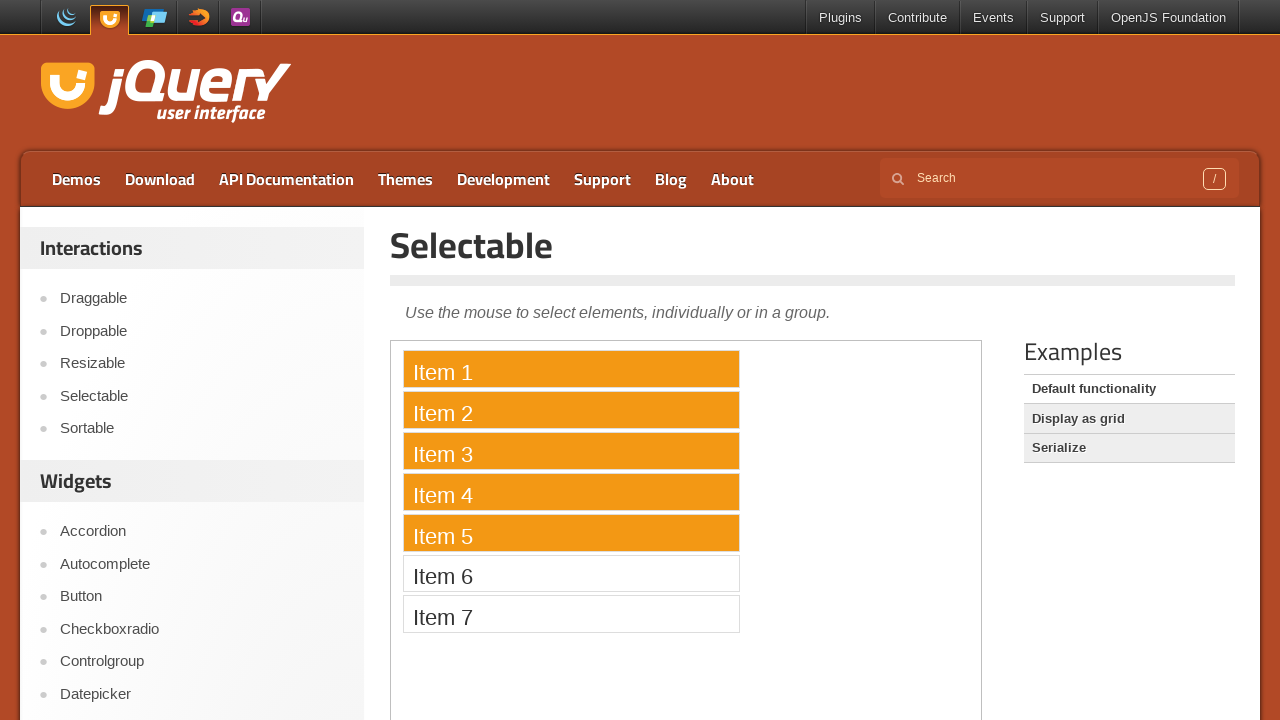

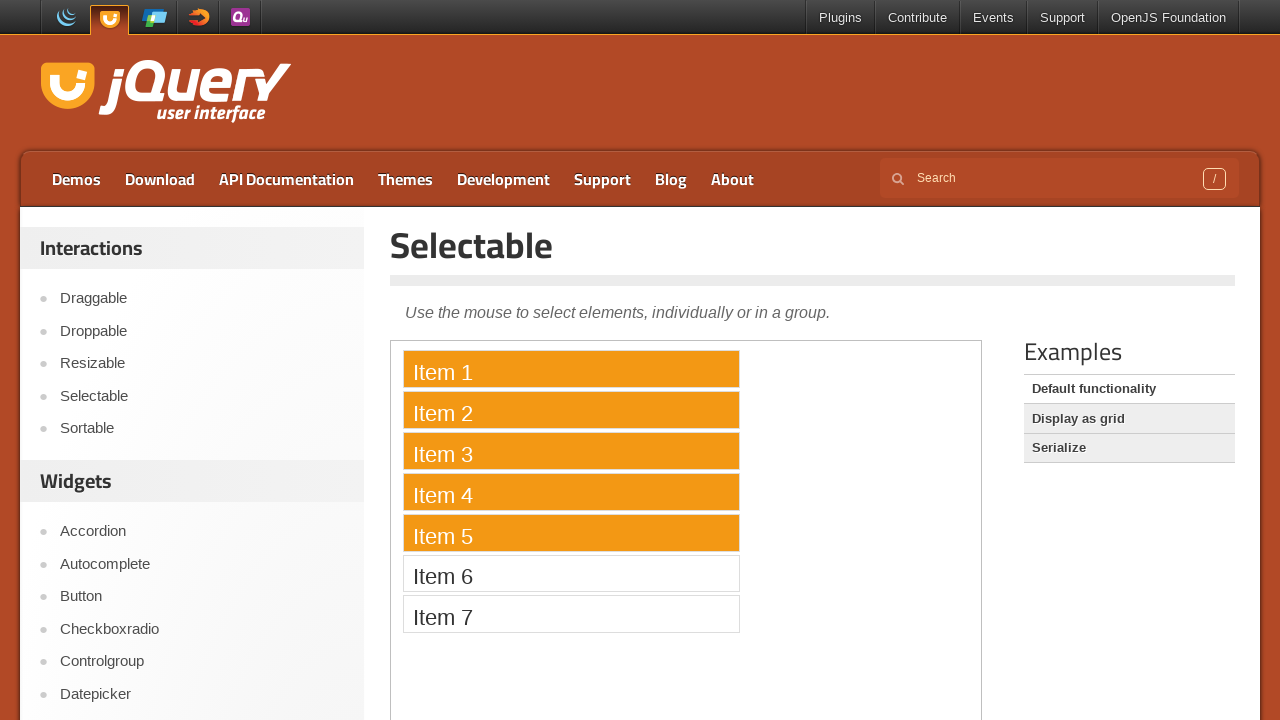